Tests Playwright's relative selectors (left-of, right-of, above, below, near) on a practice page by clicking checkboxes and retrieving text content based on spatial relationships to elements

Starting URL: https://selectorshub.com/xpath-practice-page/

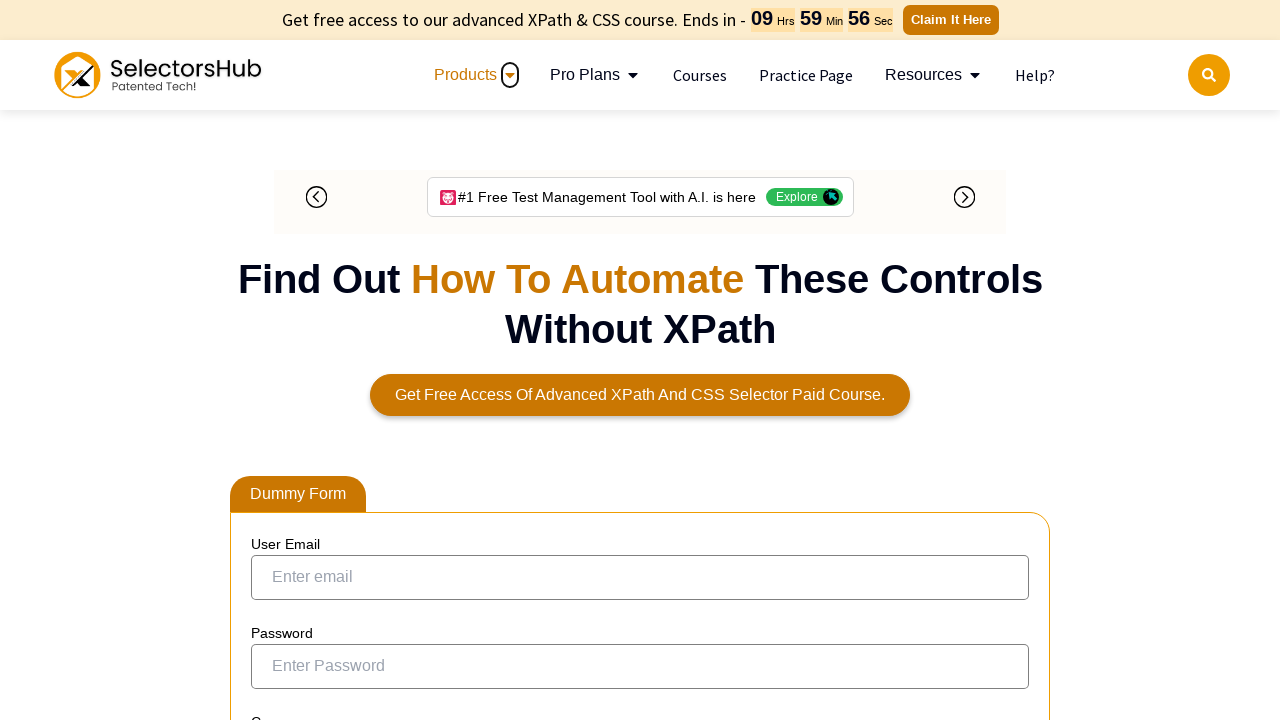

Navigated to Playwright relative selectors practice page
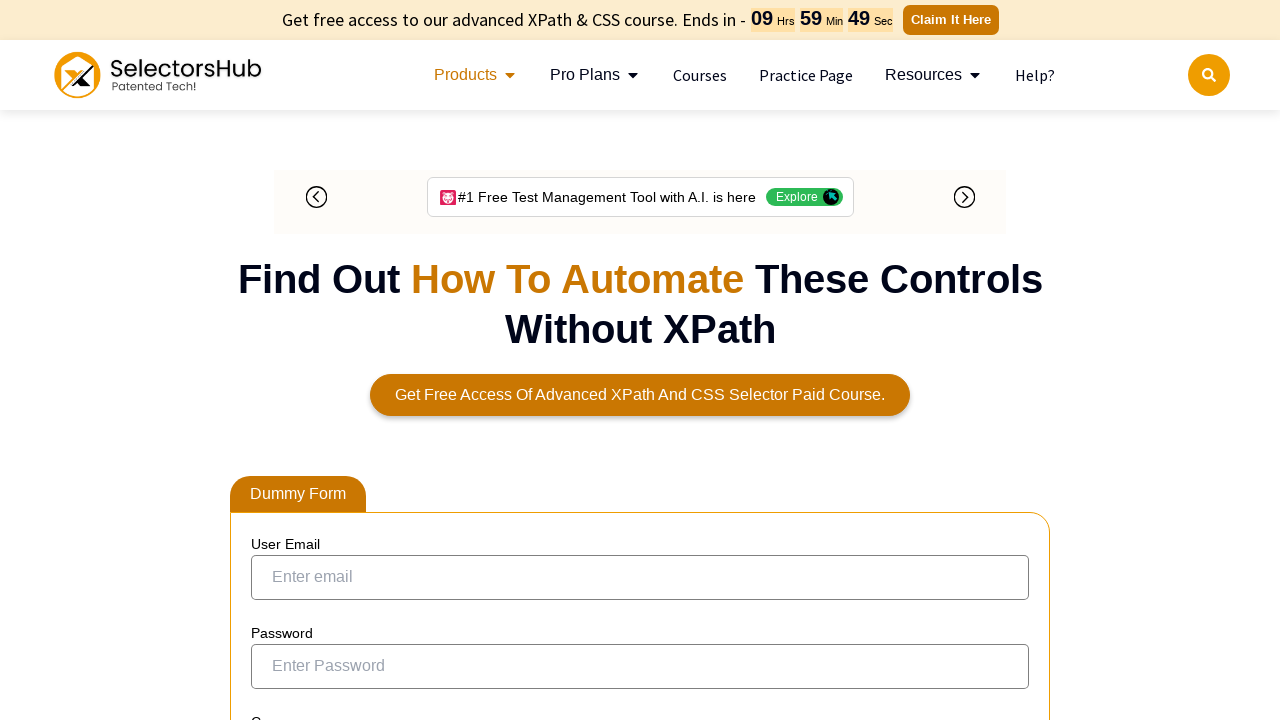

Clicked checkbox located left-of 'John.Smith' text at (274, 352) on input[type='checkbox']:left-of(:text('John.Smith')) >> nth=0
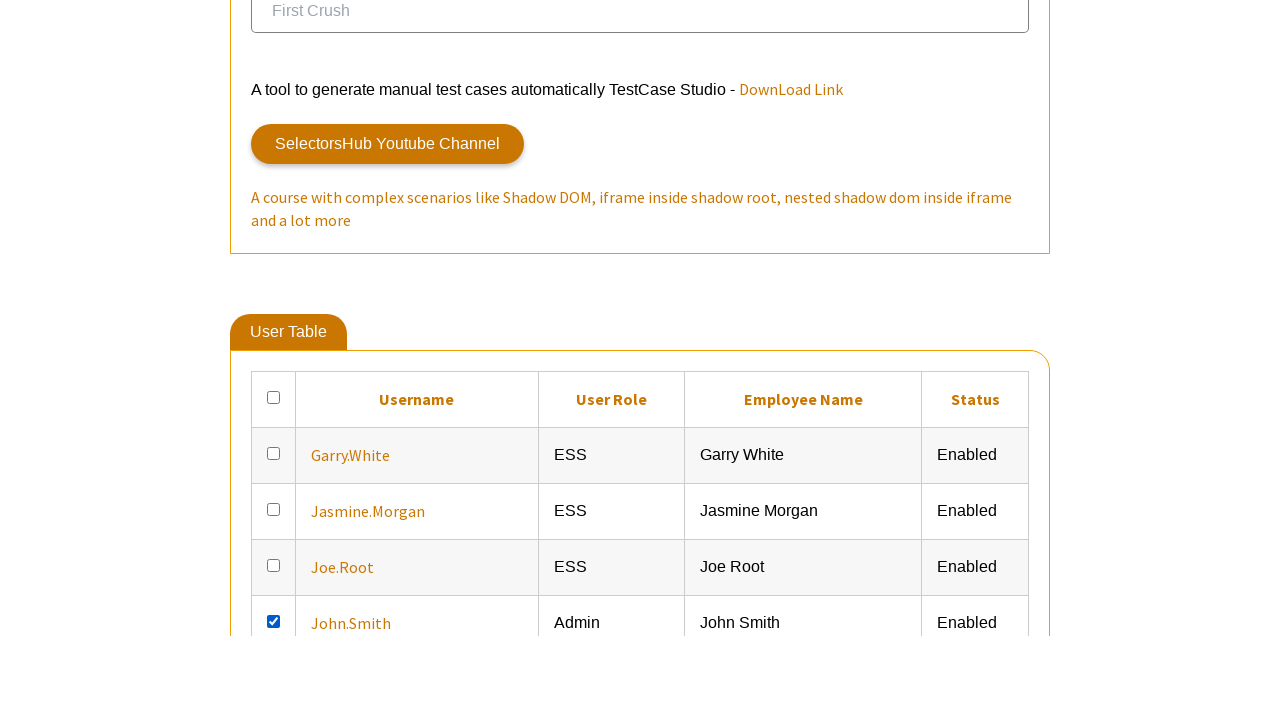

Waited for element right-of 'John.Smith' to be available
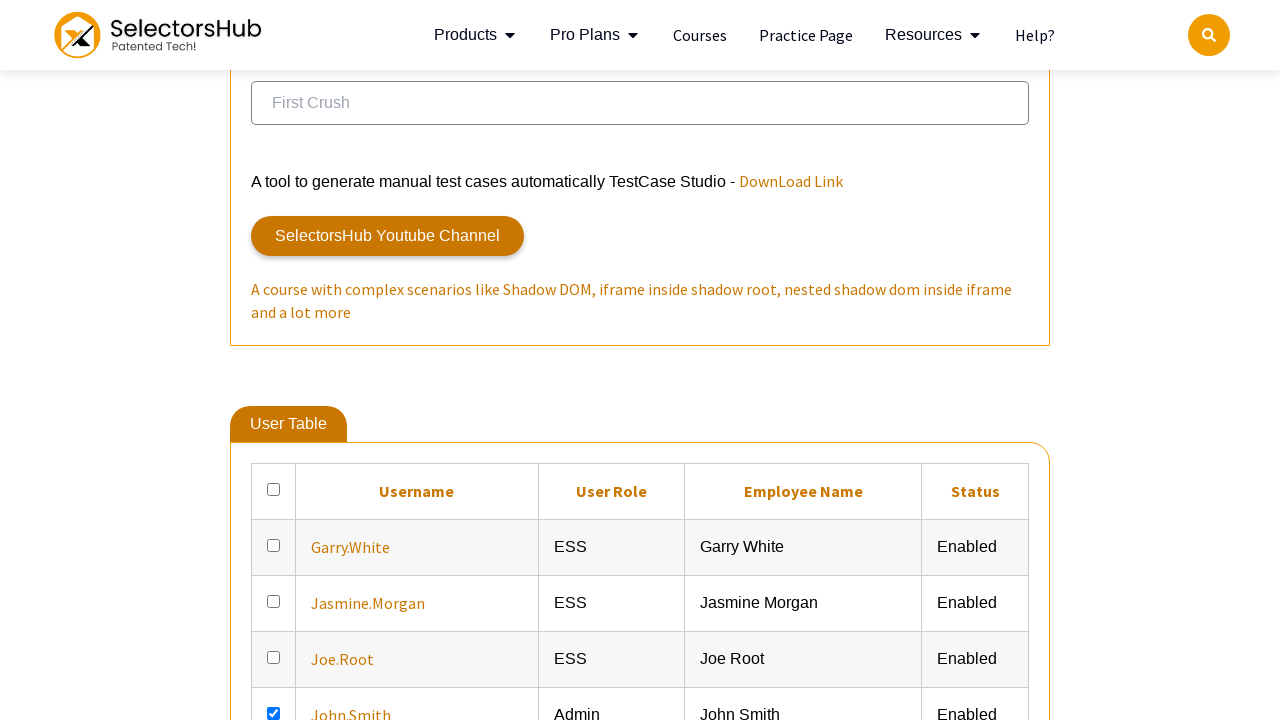

Retrieved text from element right-of 'John.Smith': 'Admin'
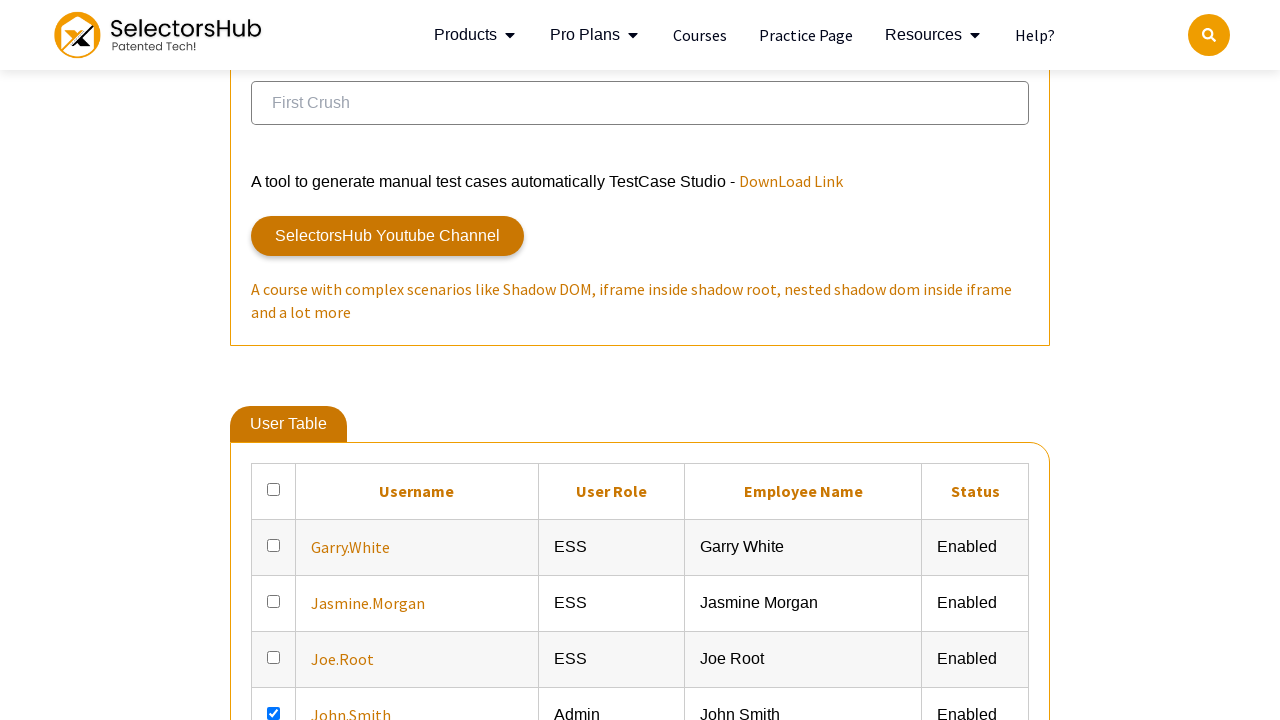

Retrieved text from element above 'John.Smith': 'Joe.Root'
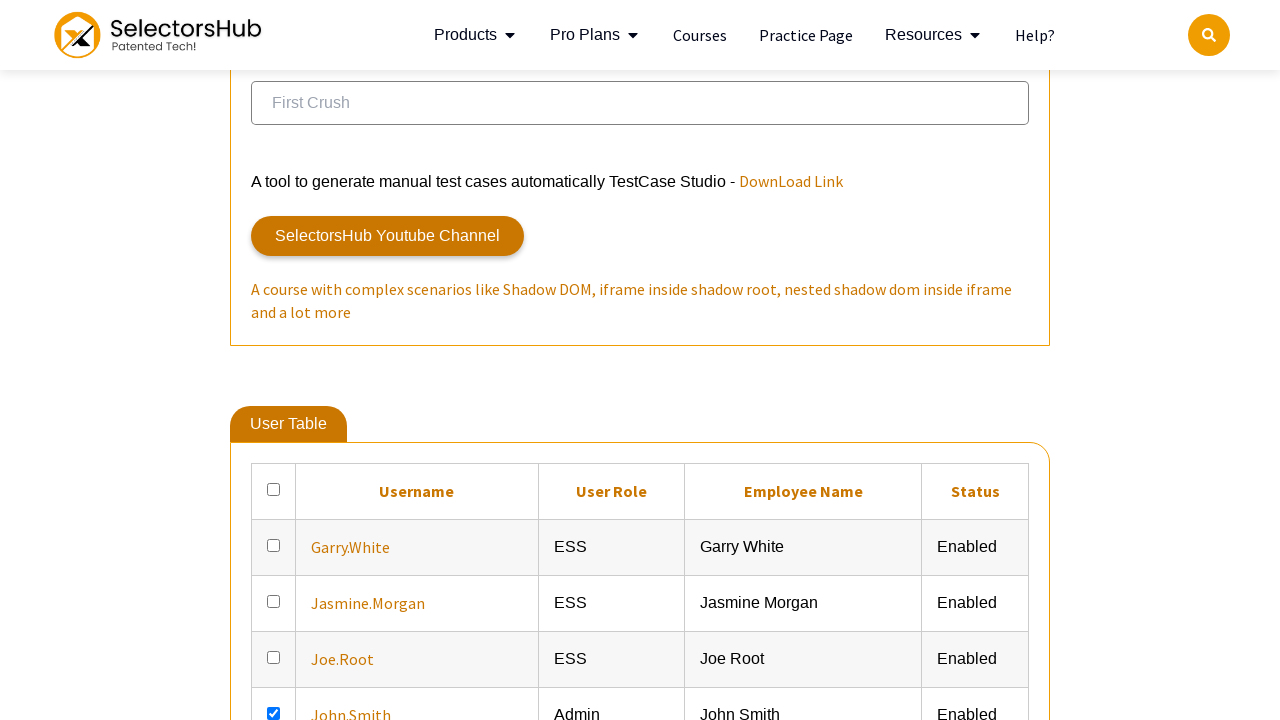

Retrieved text from element below 'John.Smith': 'Jordan.Mathews'
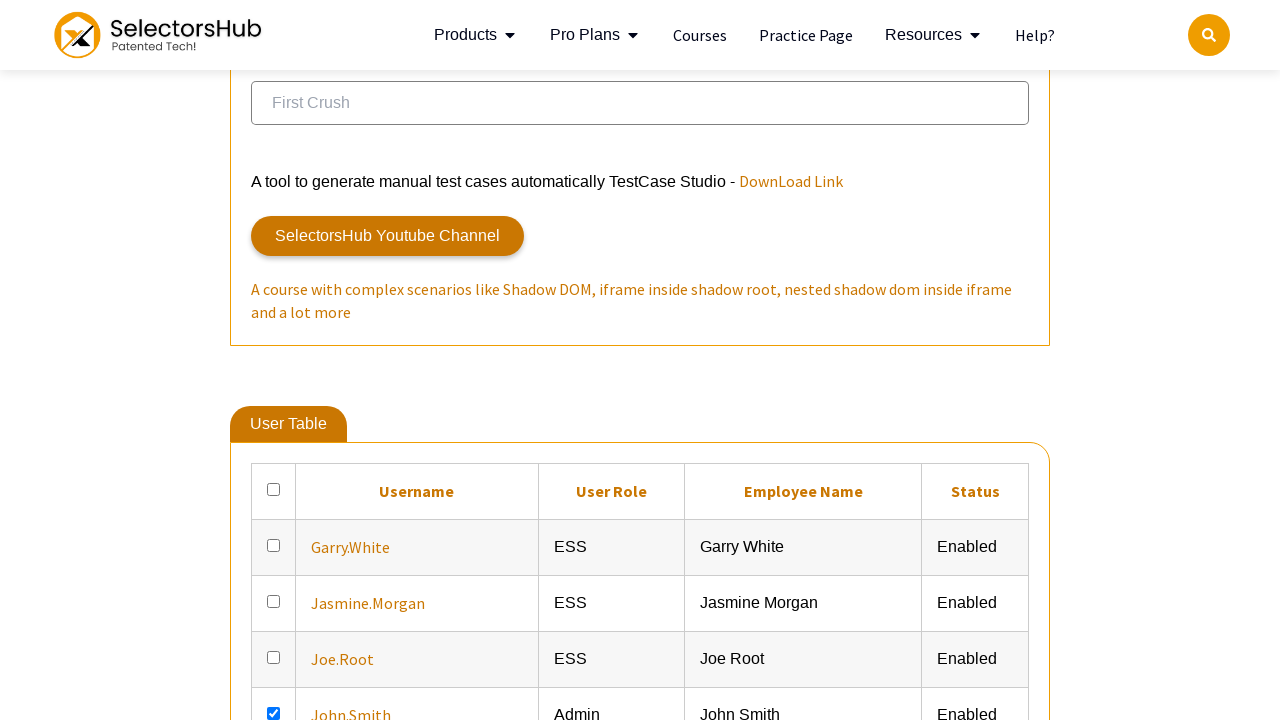

Retrieved text from element near 'John.Smith': 'John.Smith'
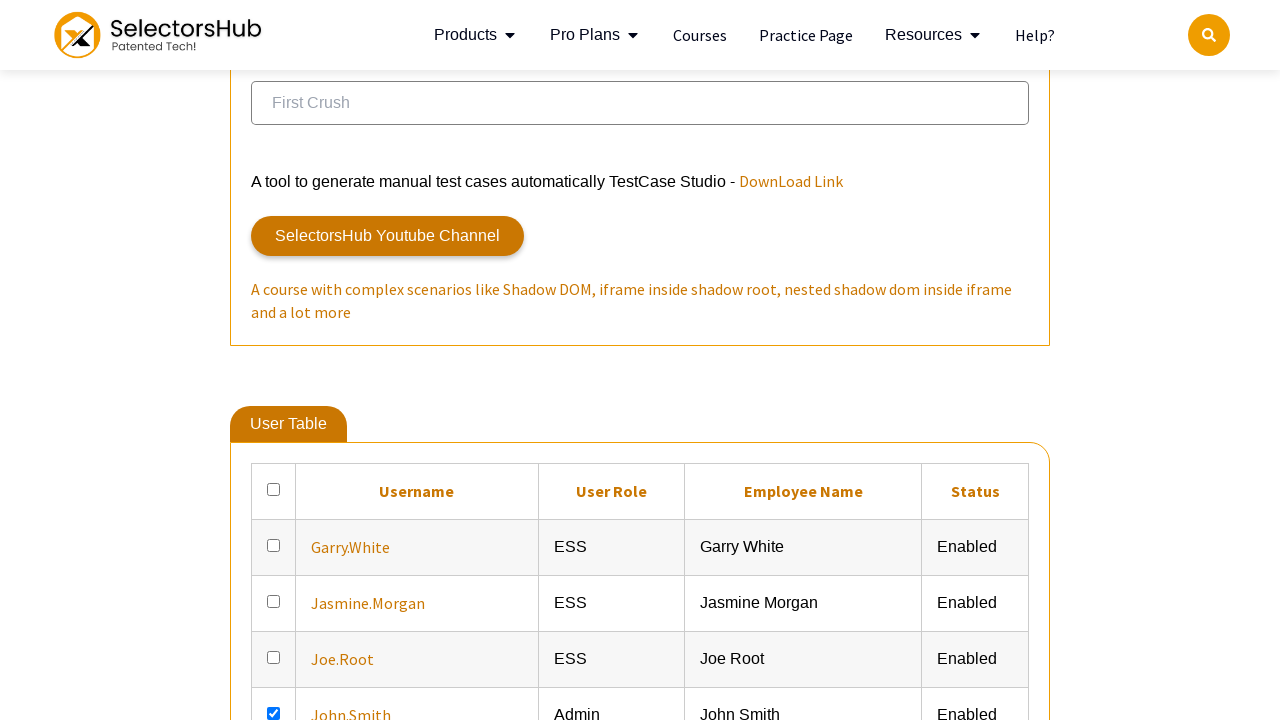

Retrieved text from element near 'John.Smith' within 120px distance: 'John.Smith'
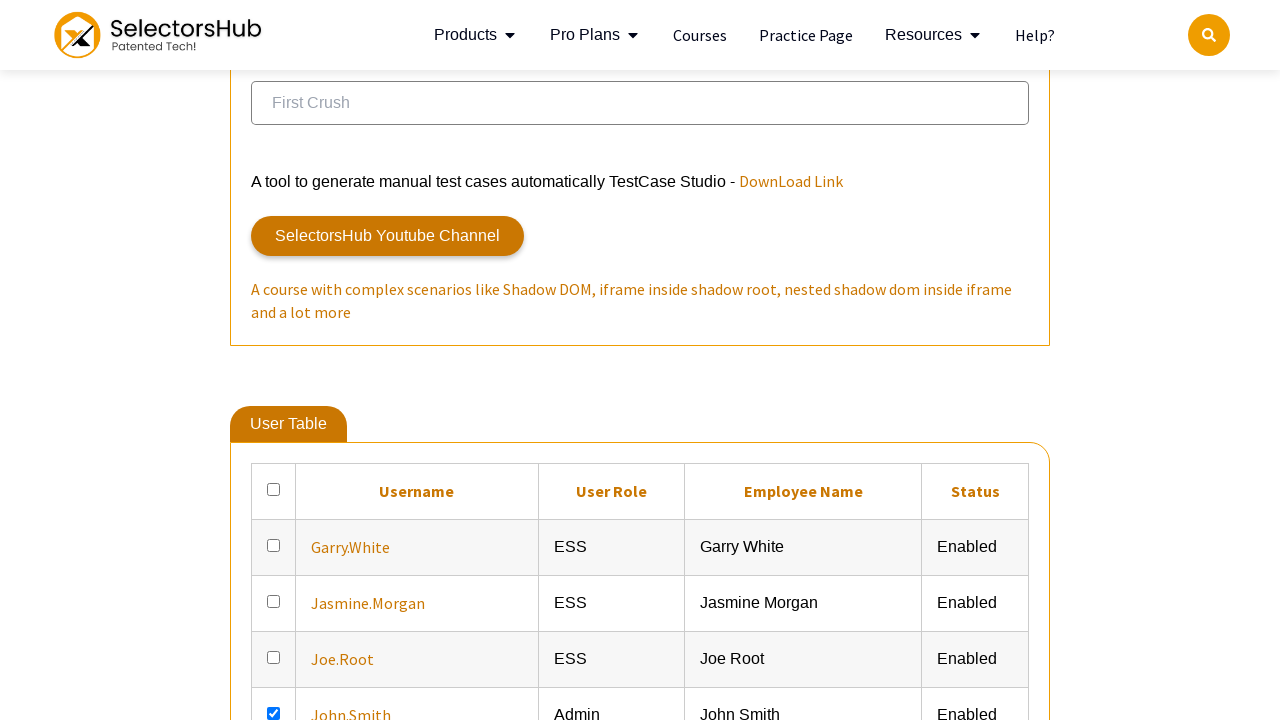

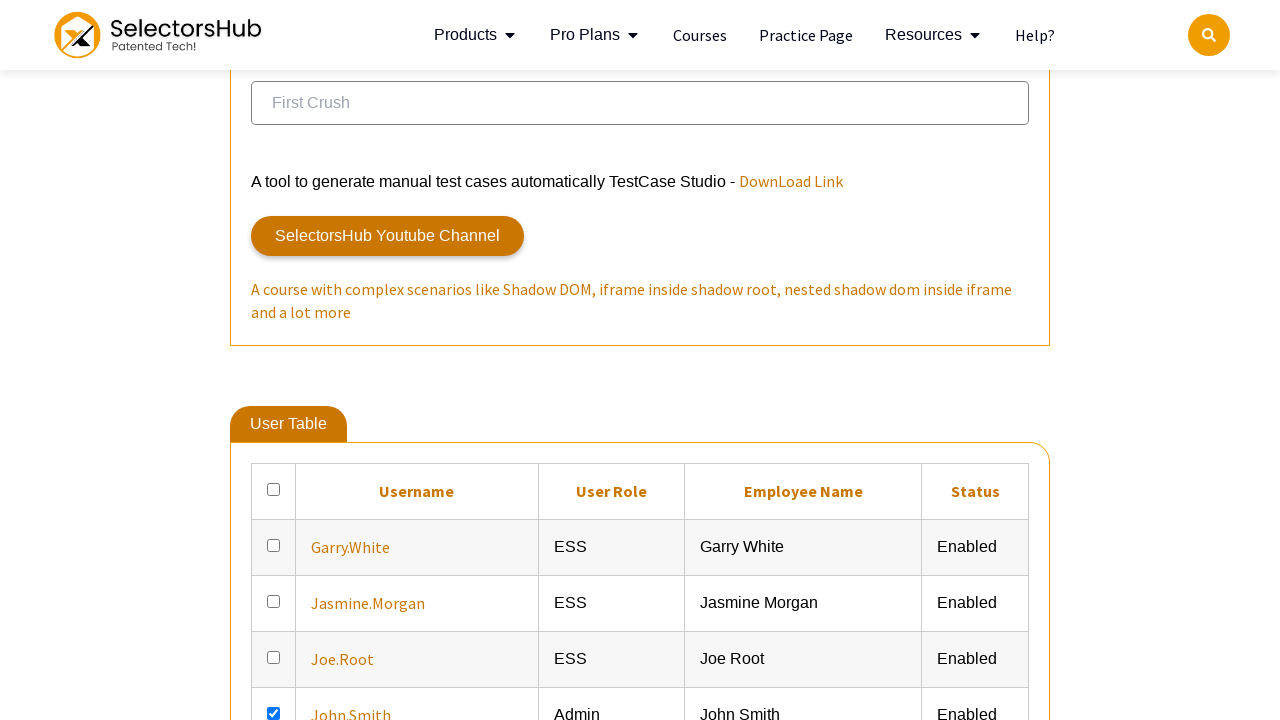